Tests scrolling to find a hidden button within a scrollable container

Starting URL: http://uitestingplayground.com/scrollbars

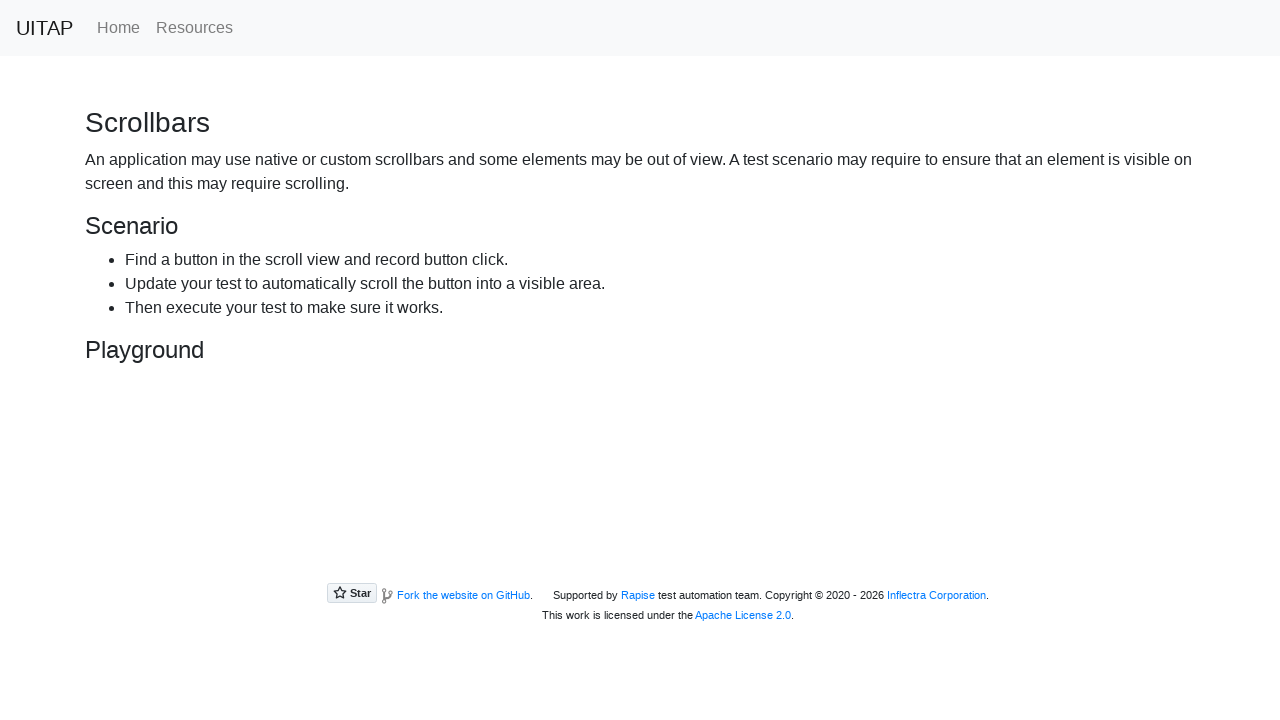

Located the hidden button with class '.btn.btn-primary'
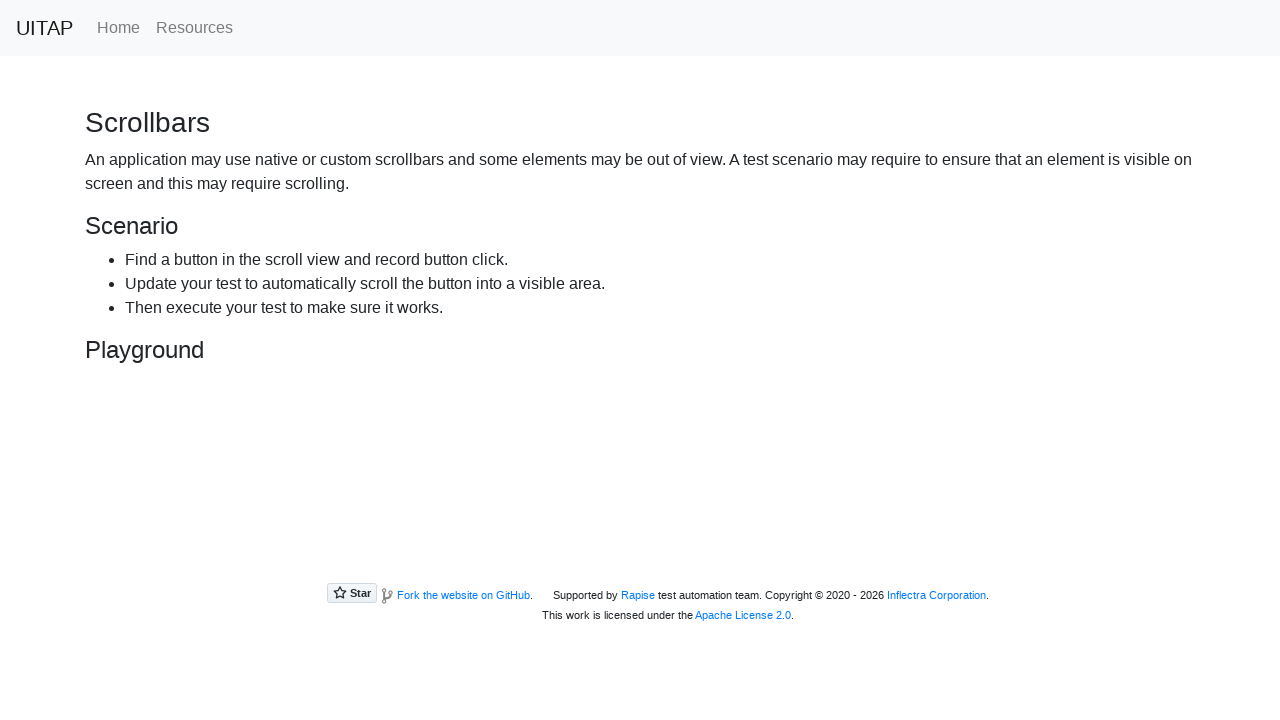

Scrolled the hidden button into view within the scrollable container
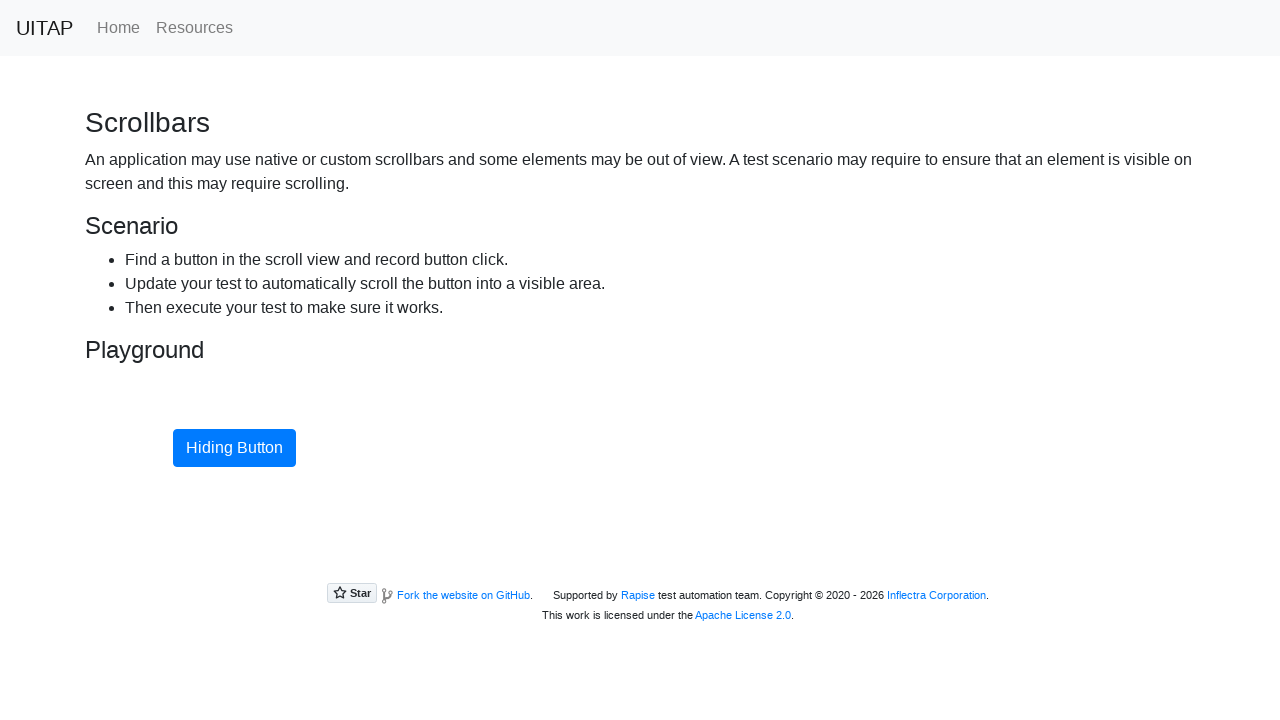

Retrieved button text content: 'Hiding Button'
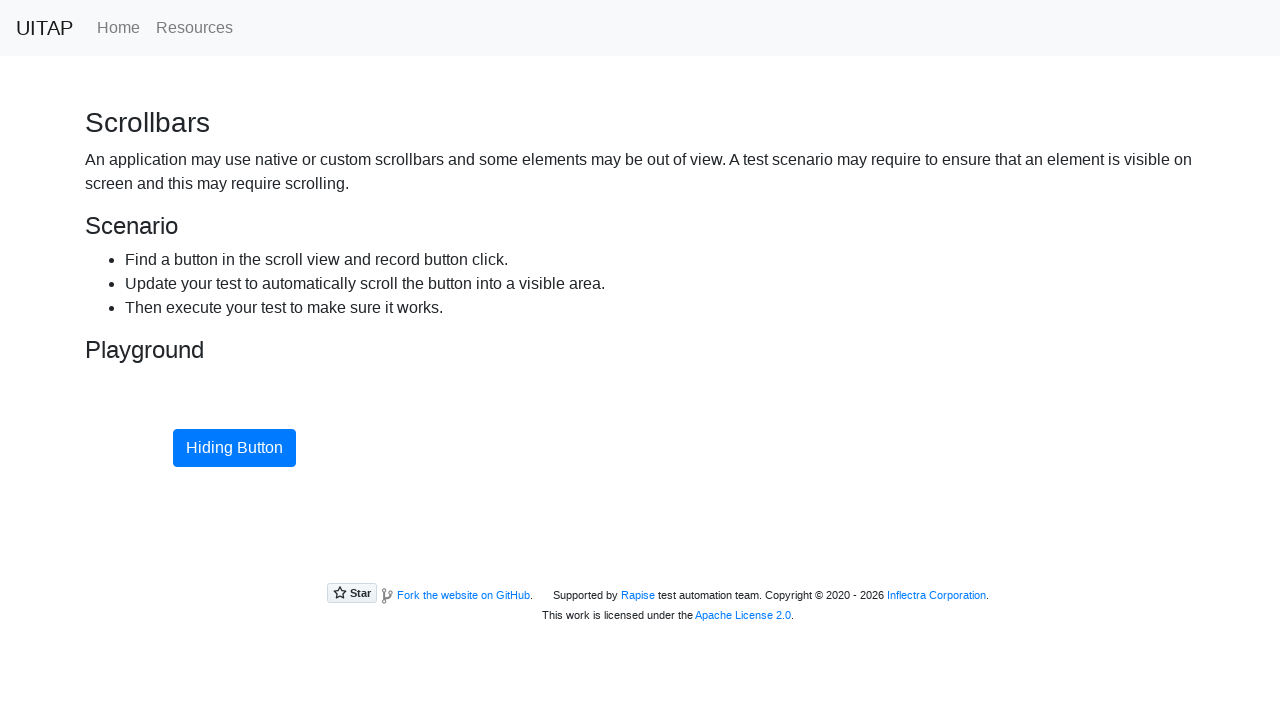

Verified button text matches 'Hiding Button'
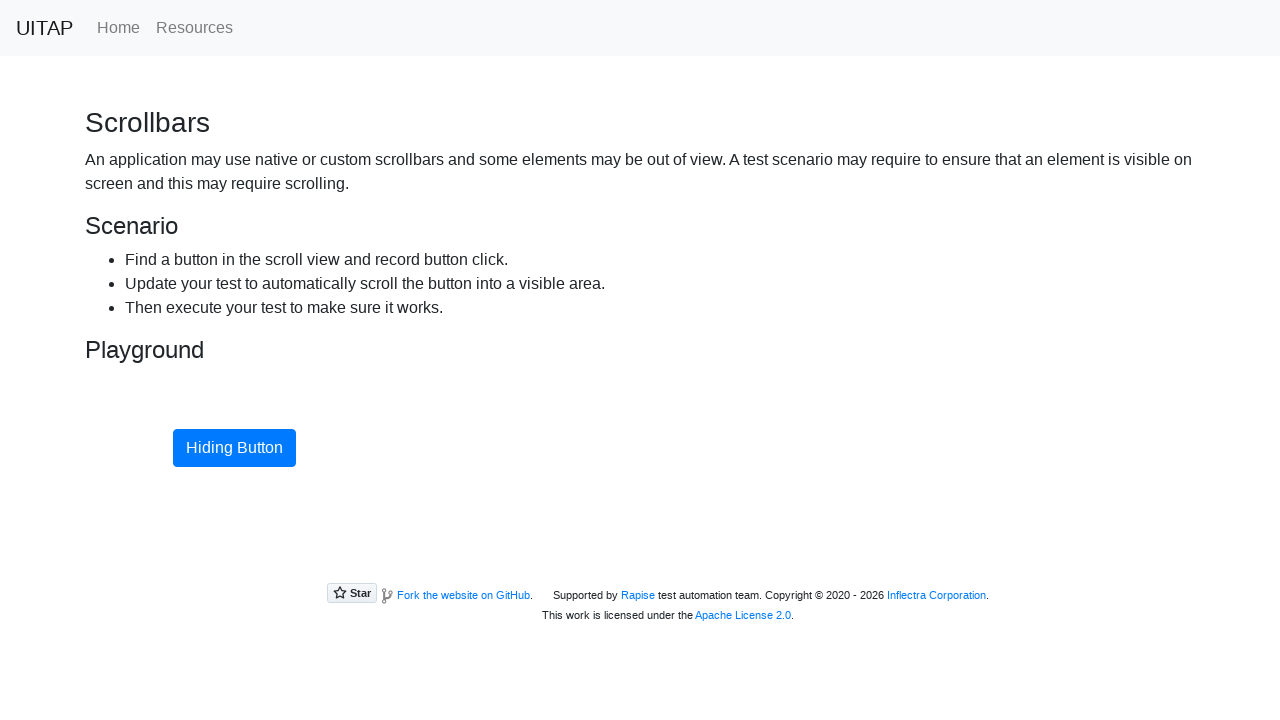

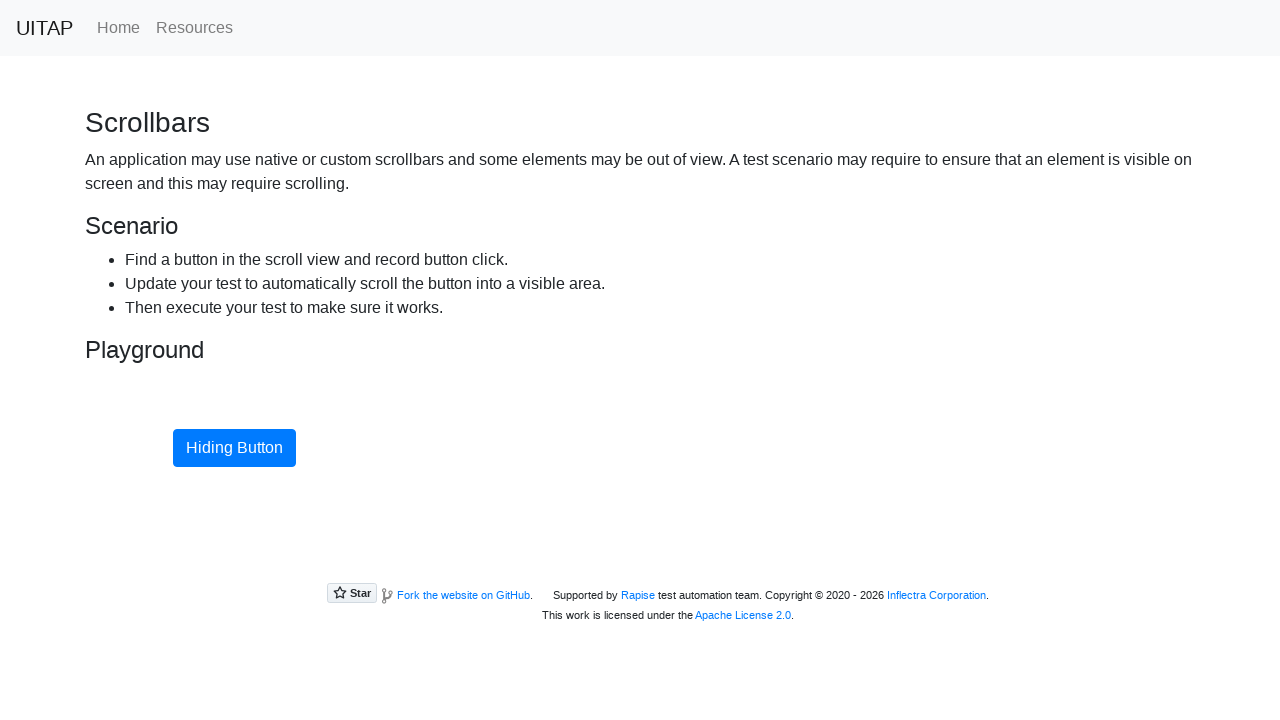